Tests opening a new browser window, navigating to a different URL in that window, and verifying that two window handles exist.

Starting URL: https://the-internet.herokuapp.com/windows

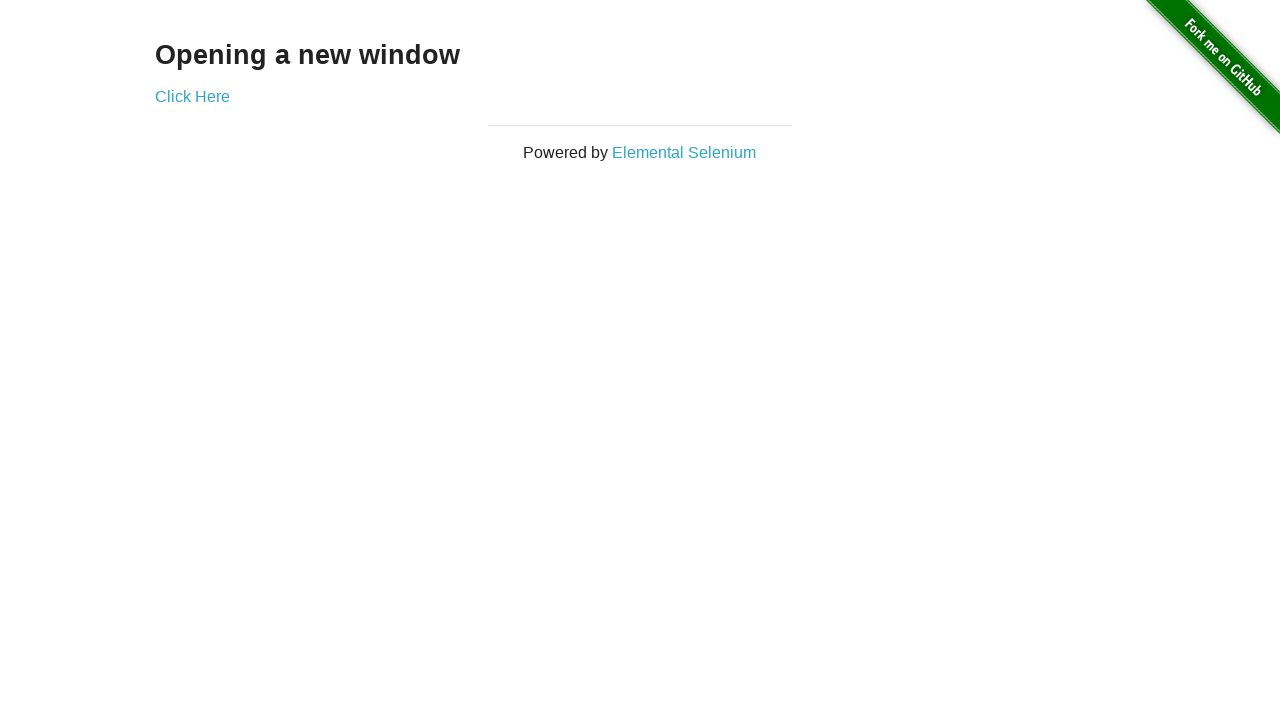

Opened a new browser window
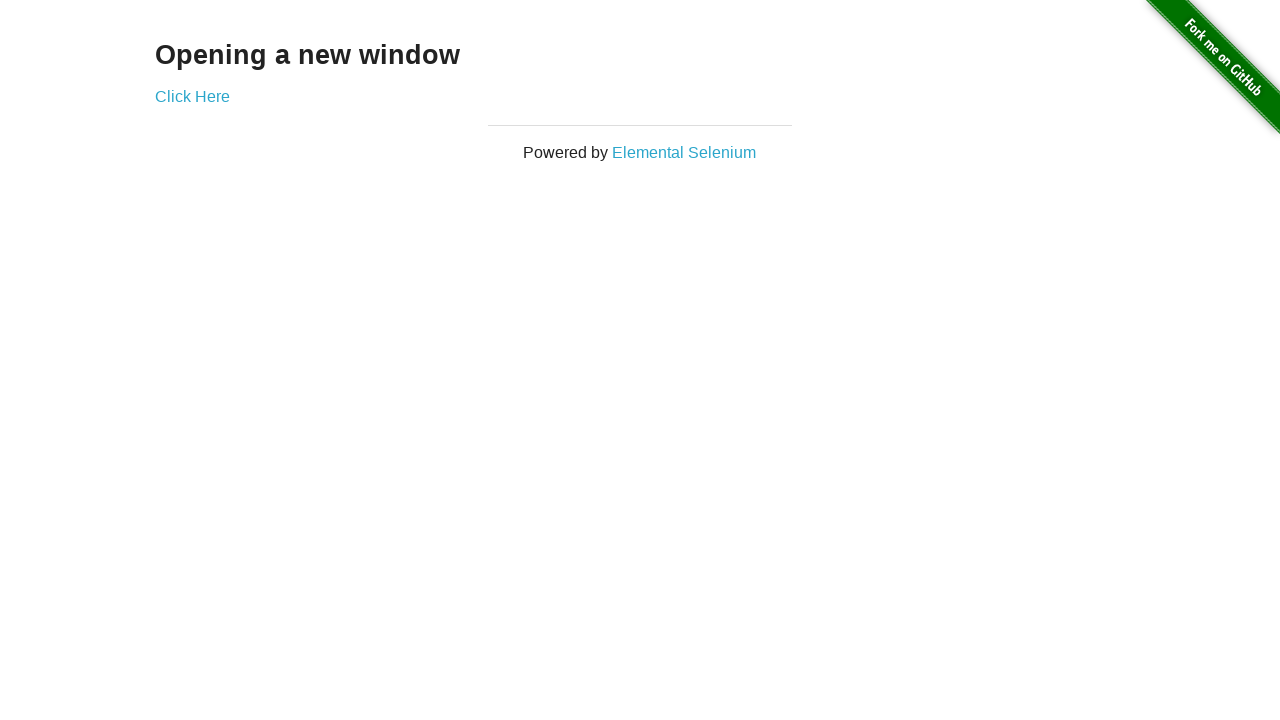

Navigated new window to https://the-internet.herokuapp.com/typos
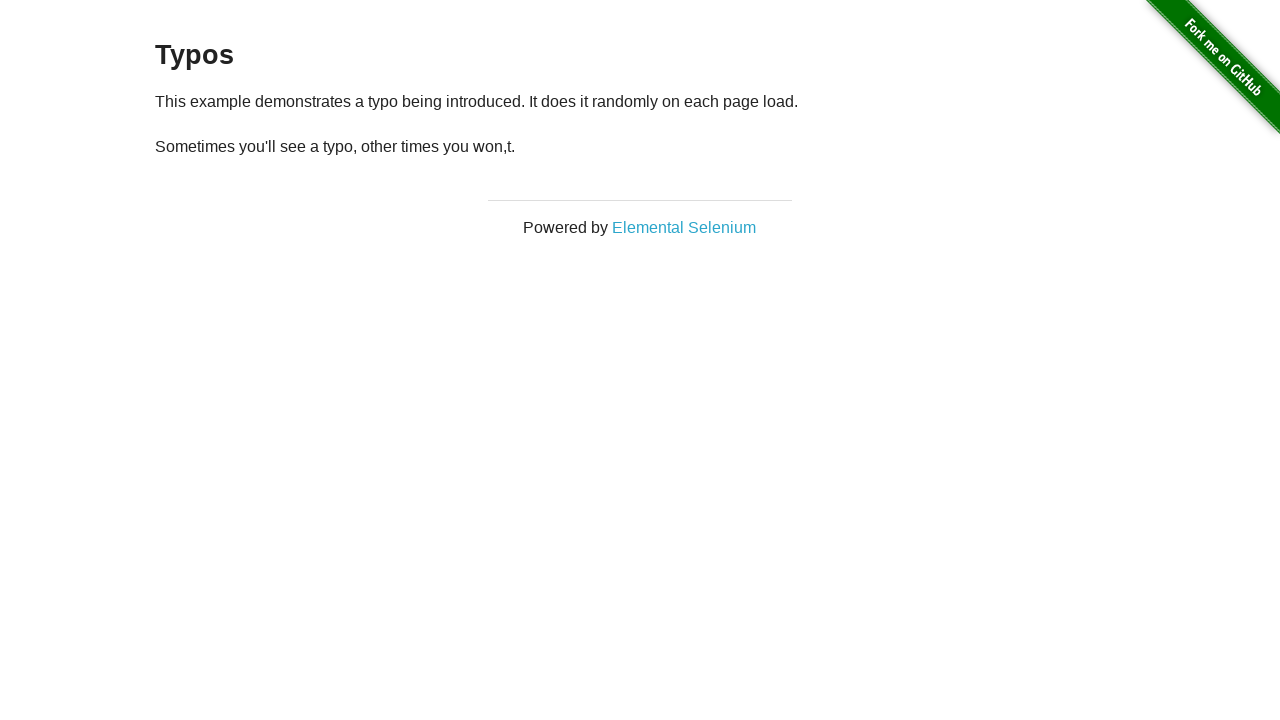

Verified that 2 window handles exist in the context
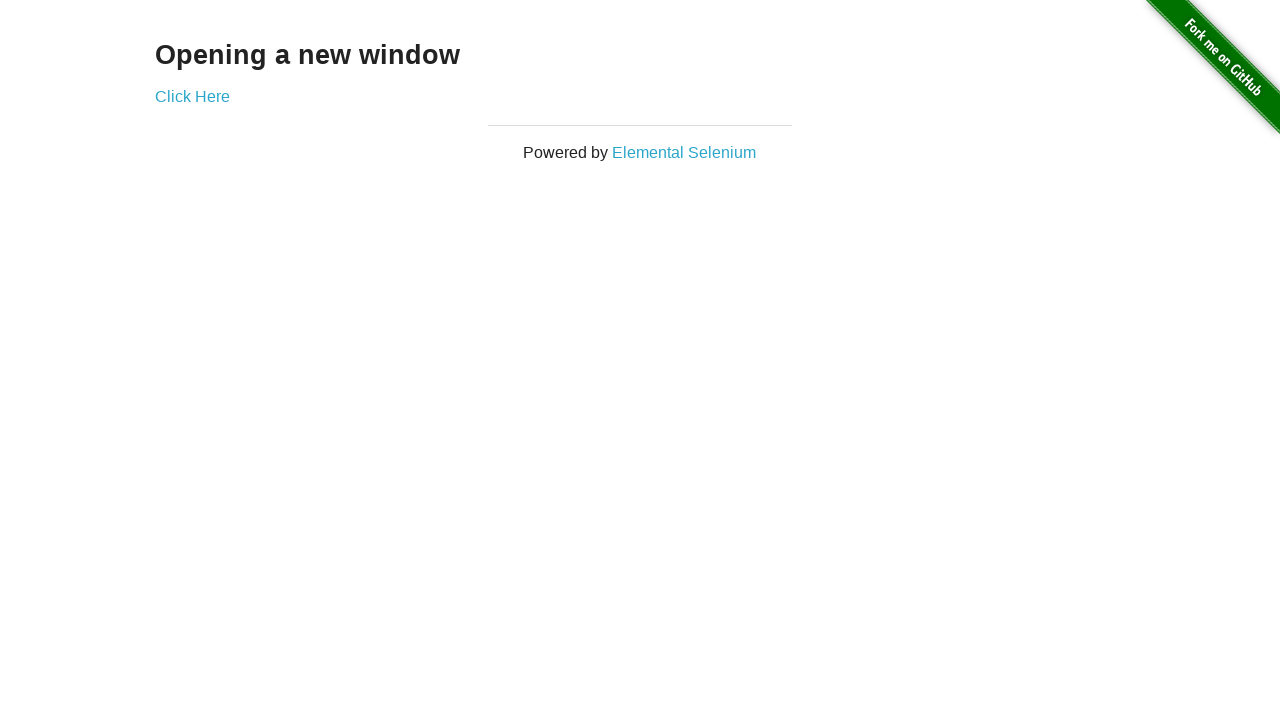

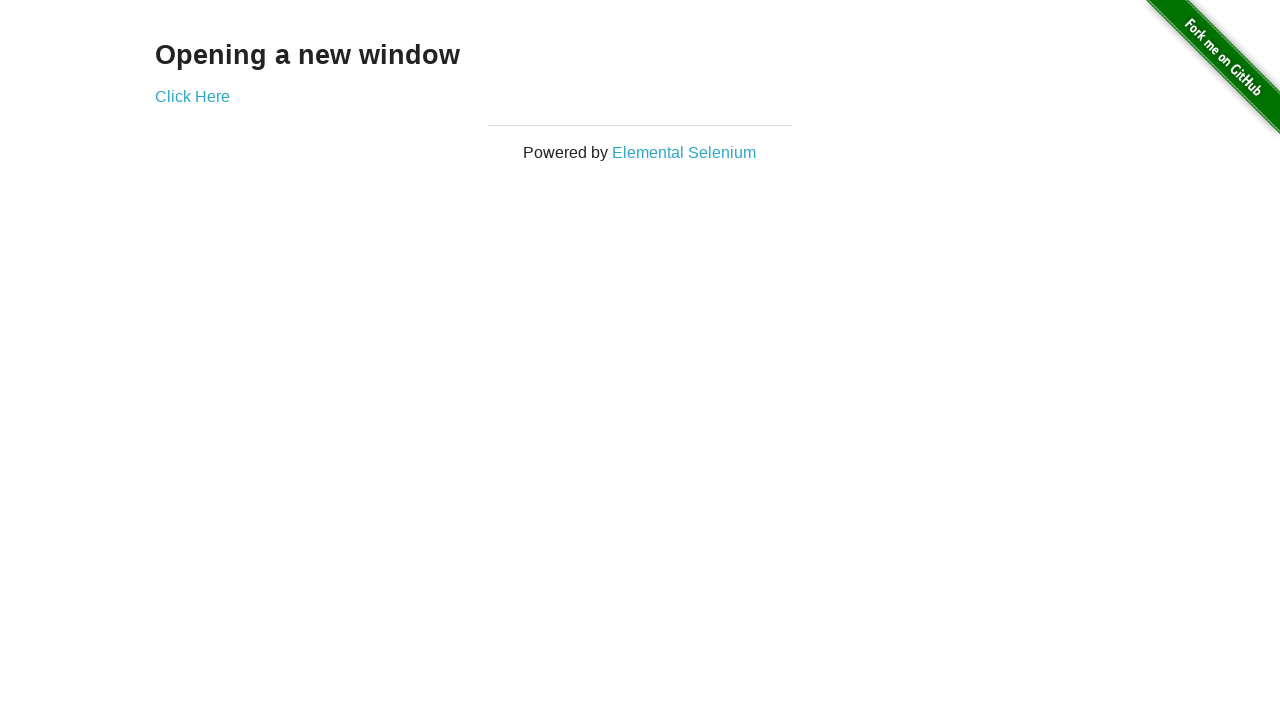